Reads a value from the page, calculates a mathematical function, enters the result, checks a checkbox and radio button, then submits.

Starting URL: http://suninjuly.github.io/math.html

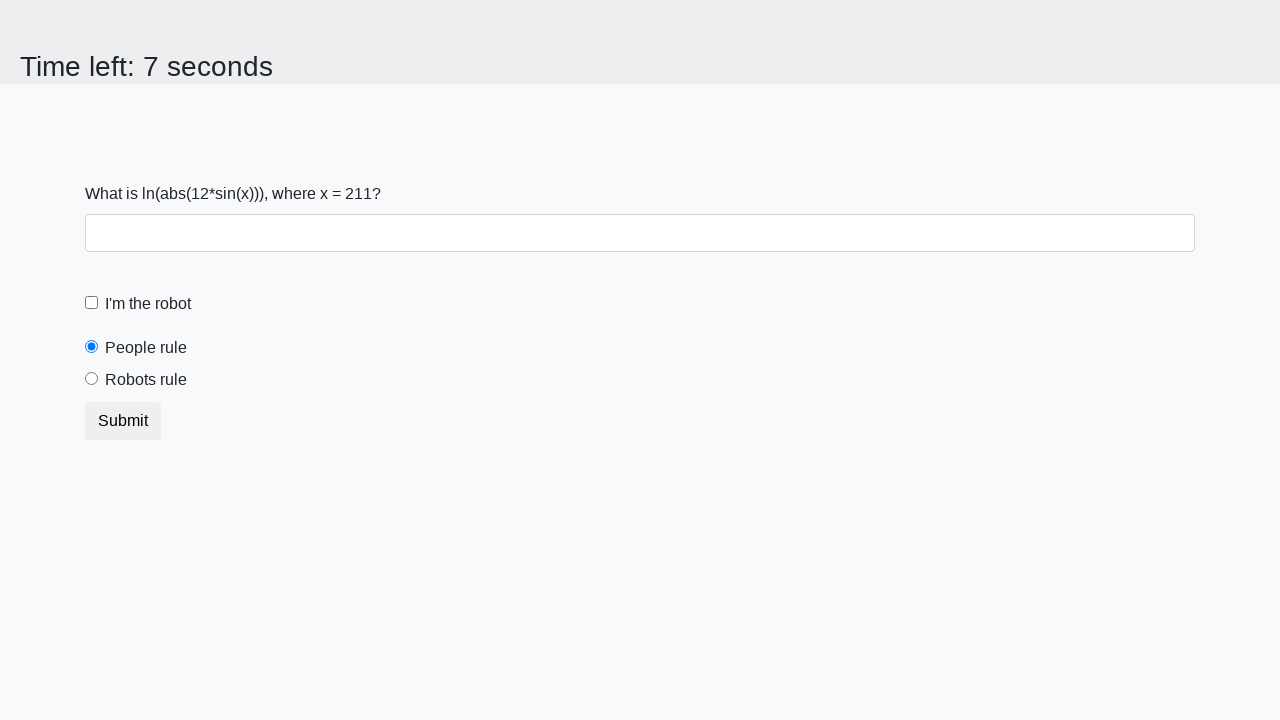

Retrieved x value from the page
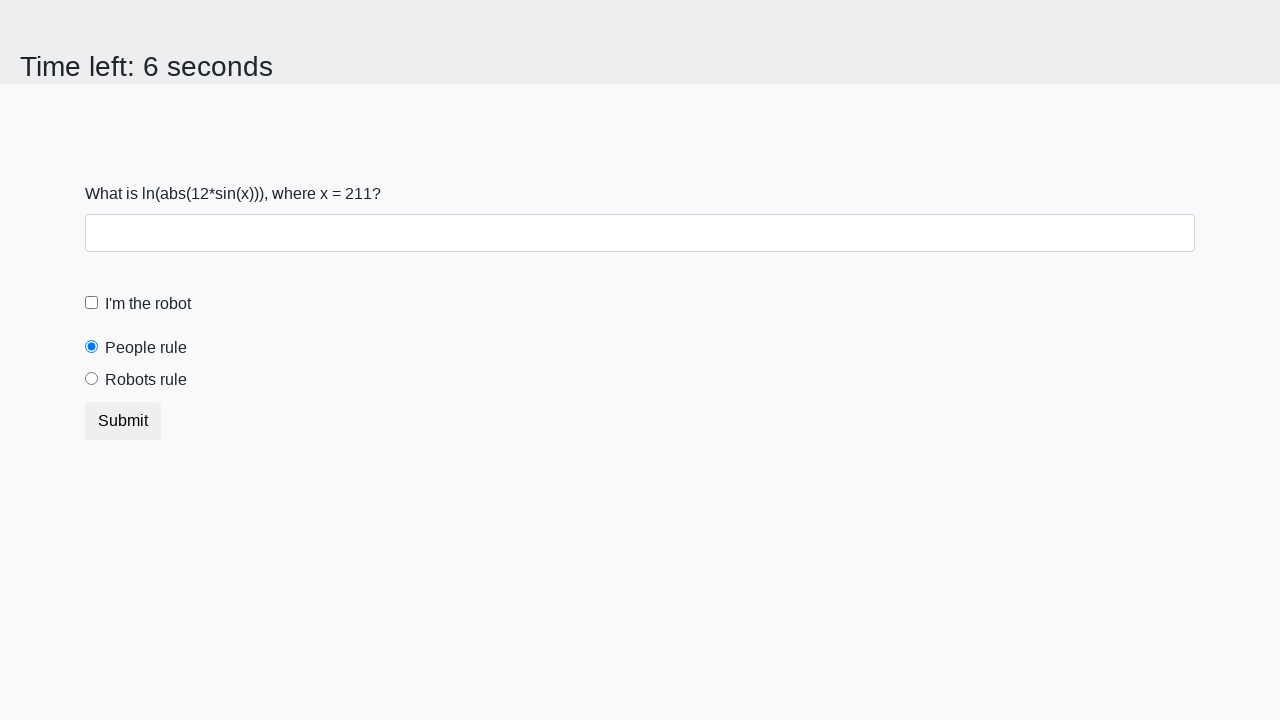

Calculated mathematical function: log(abs(12*sin(x)))
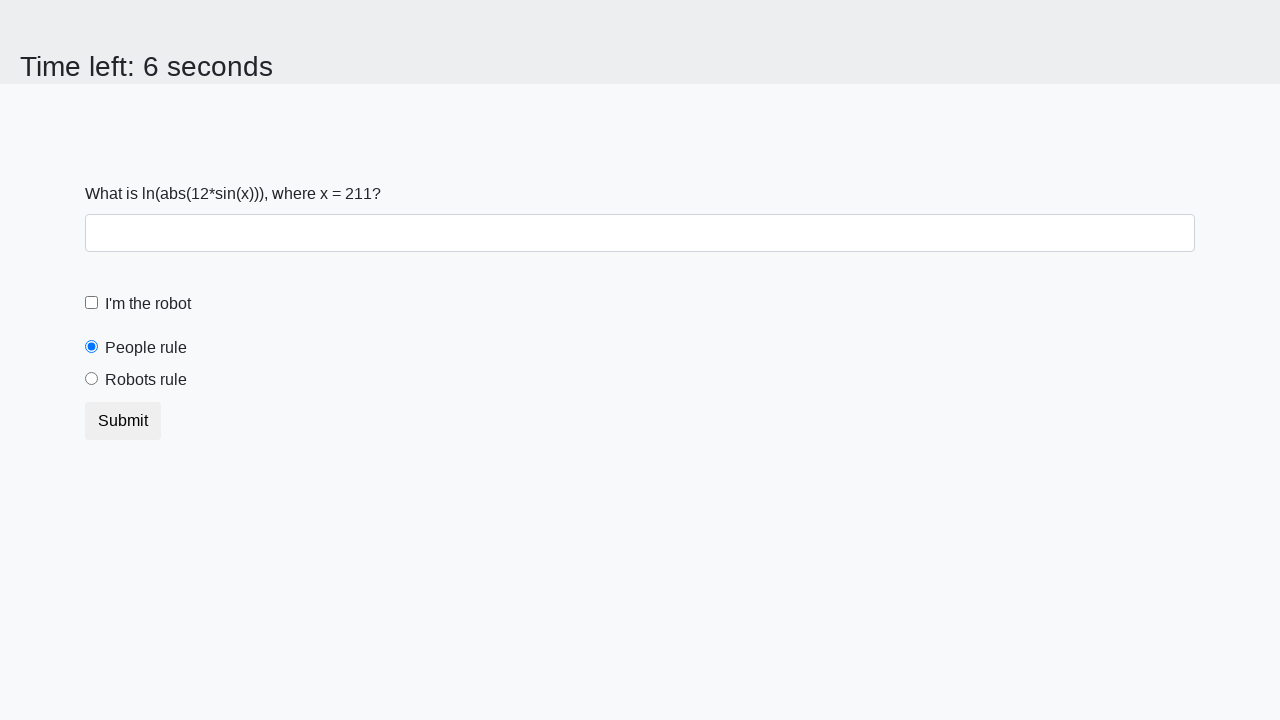

Filled answer field with calculated result on #answer
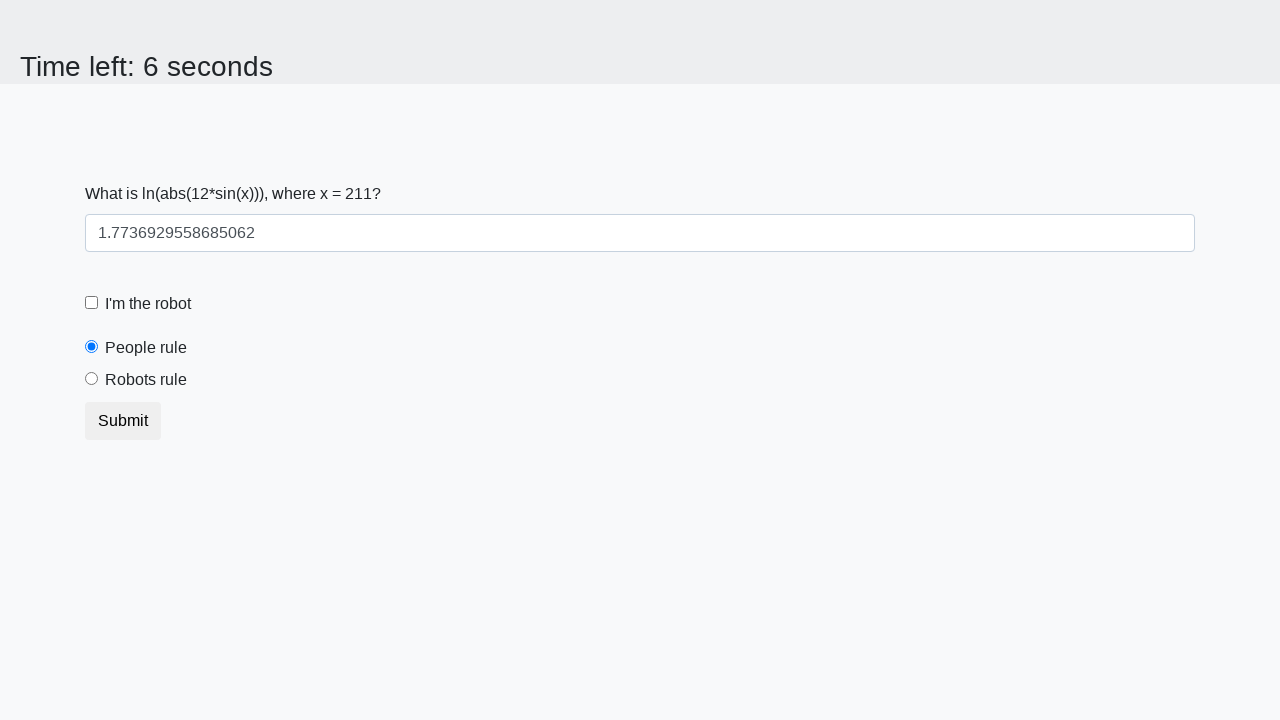

Checked the robot checkbox at (92, 303) on #robotCheckbox
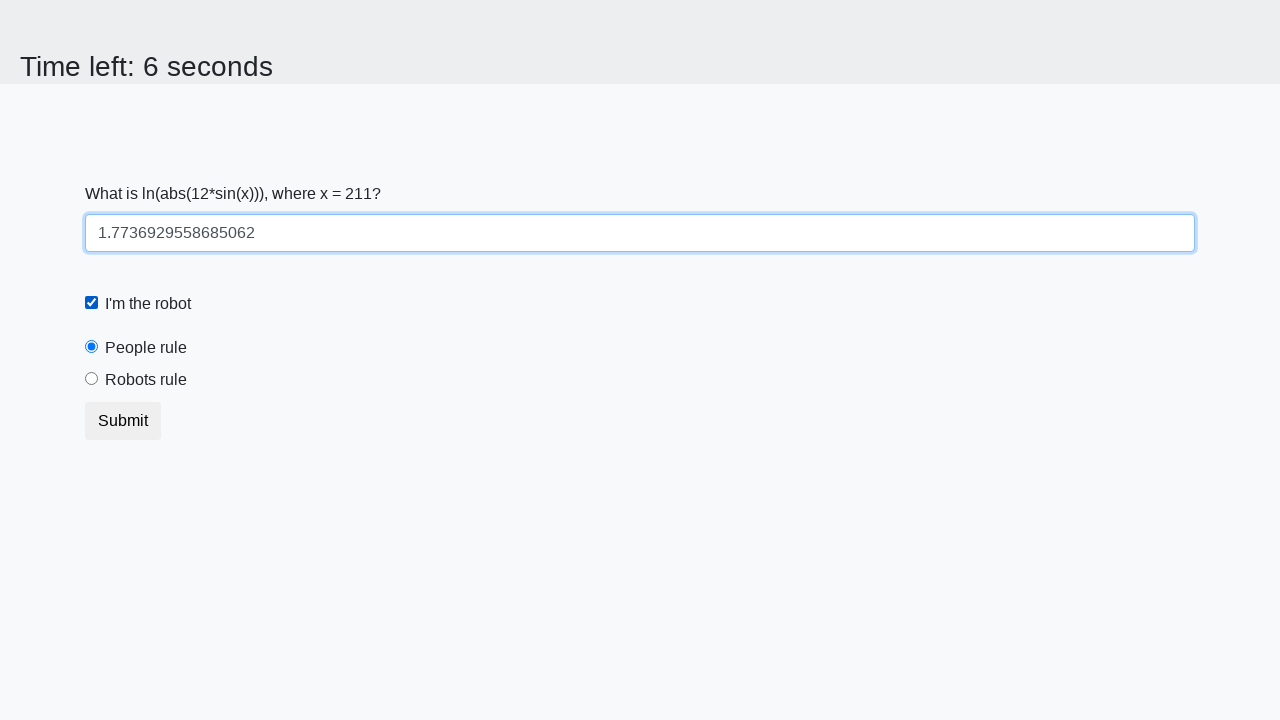

Clicked the robots rule radio button at (92, 379) on #robotsRule
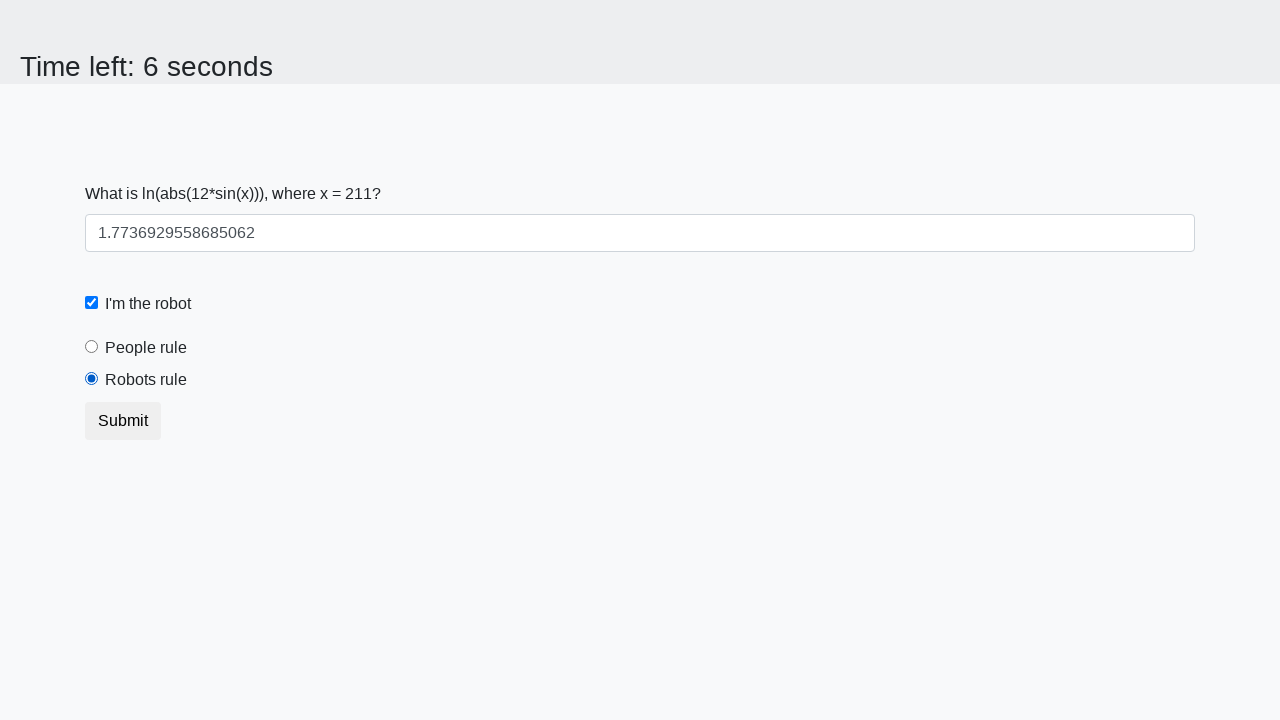

Clicked submit button to submit the form at (123, 421) on .btn.btn-default
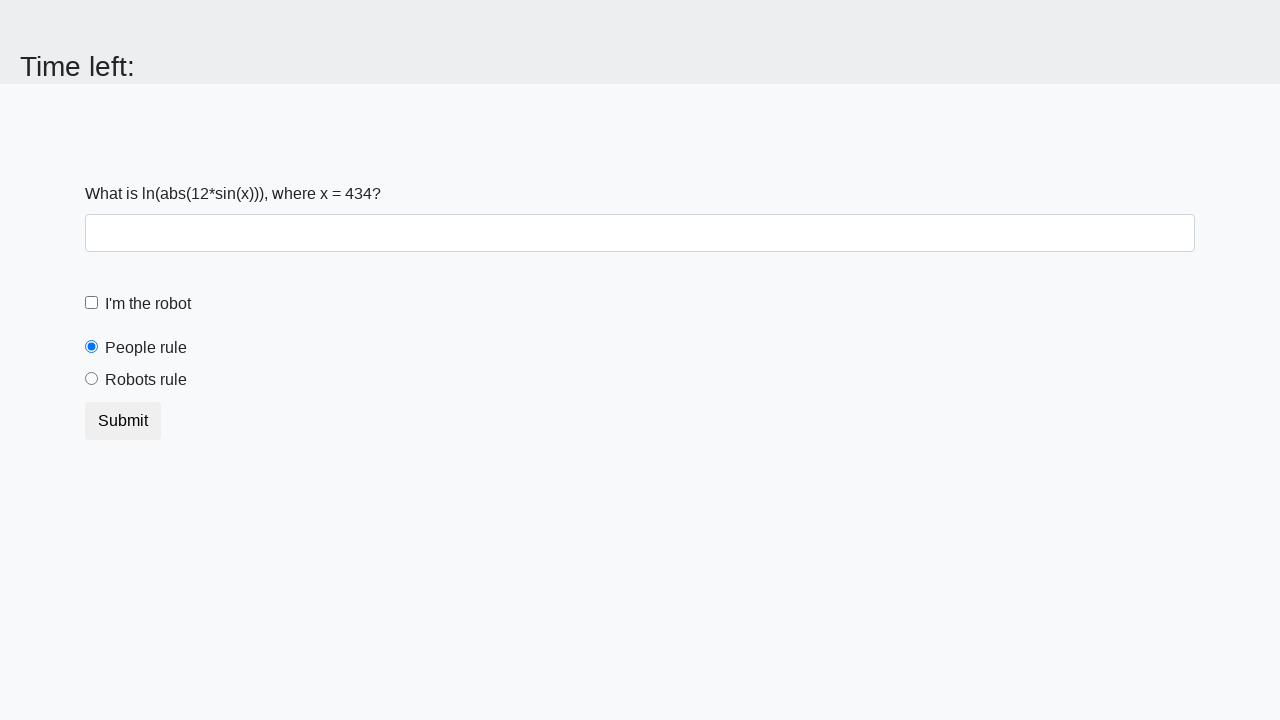

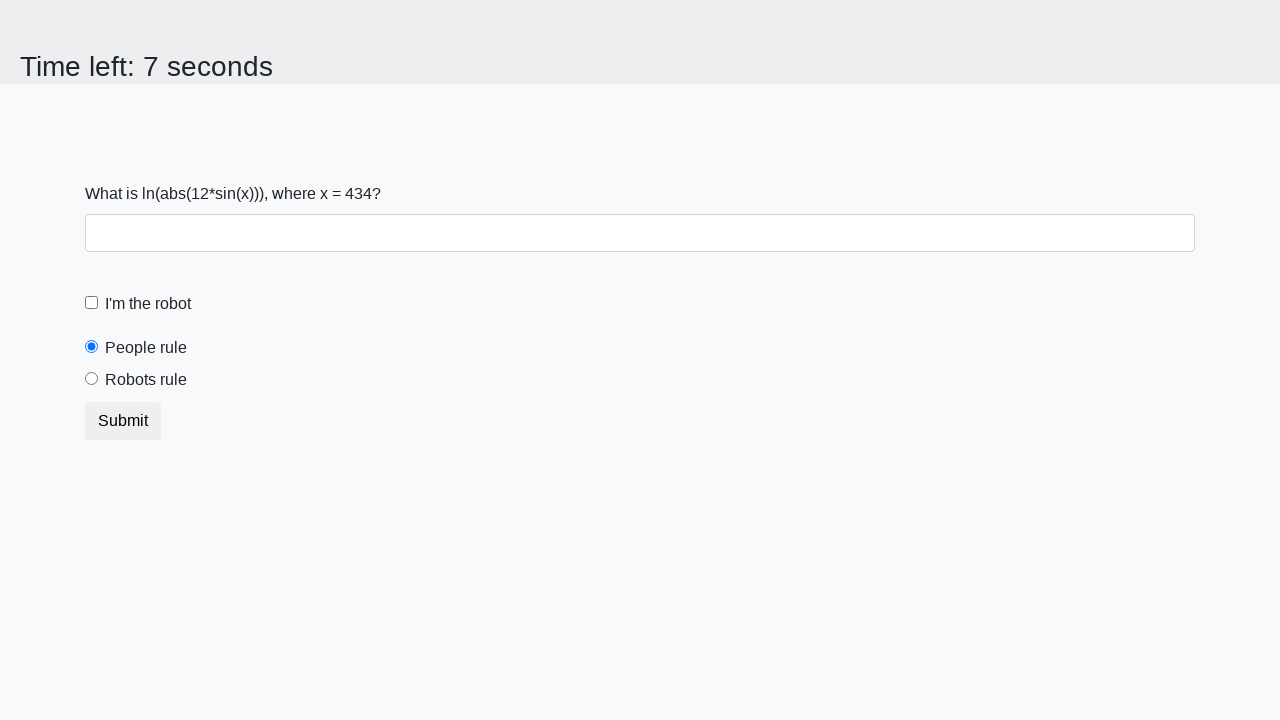